Tests logging in as a demo customer (Harry Potter) in a banking demo application by selecting from a dropdown and verifying the welcome message.

Starting URL: https://www.globalsqa.com/angularJs-protractor/BankingProject/#/login

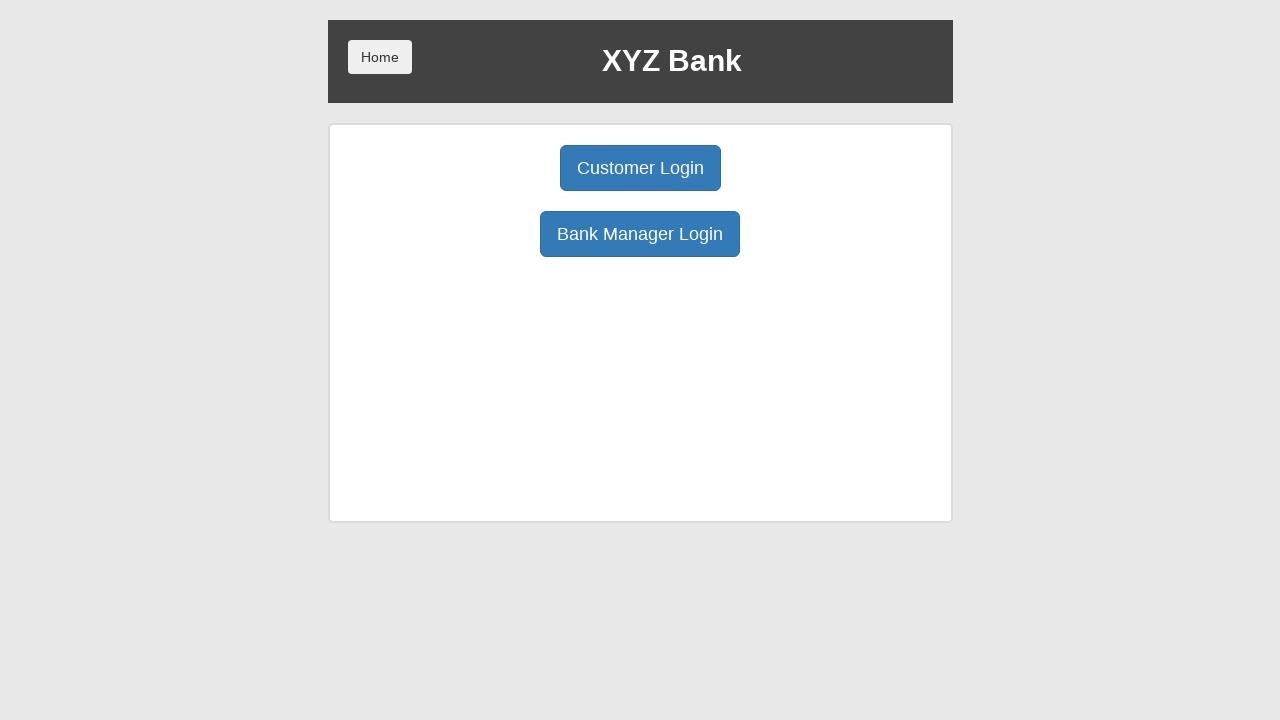

Customer Login button selector is available
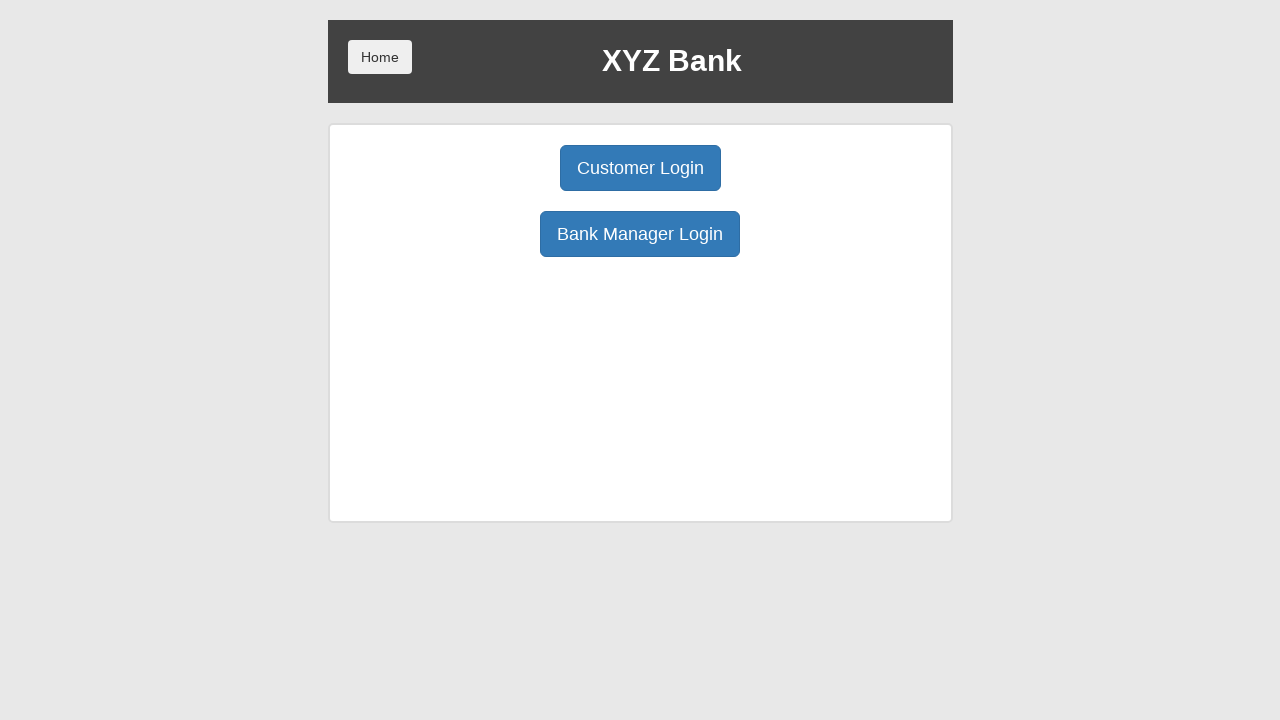

Clicked Customer Login button at (640, 168) on xpath=//button[@ng-click='customer()']
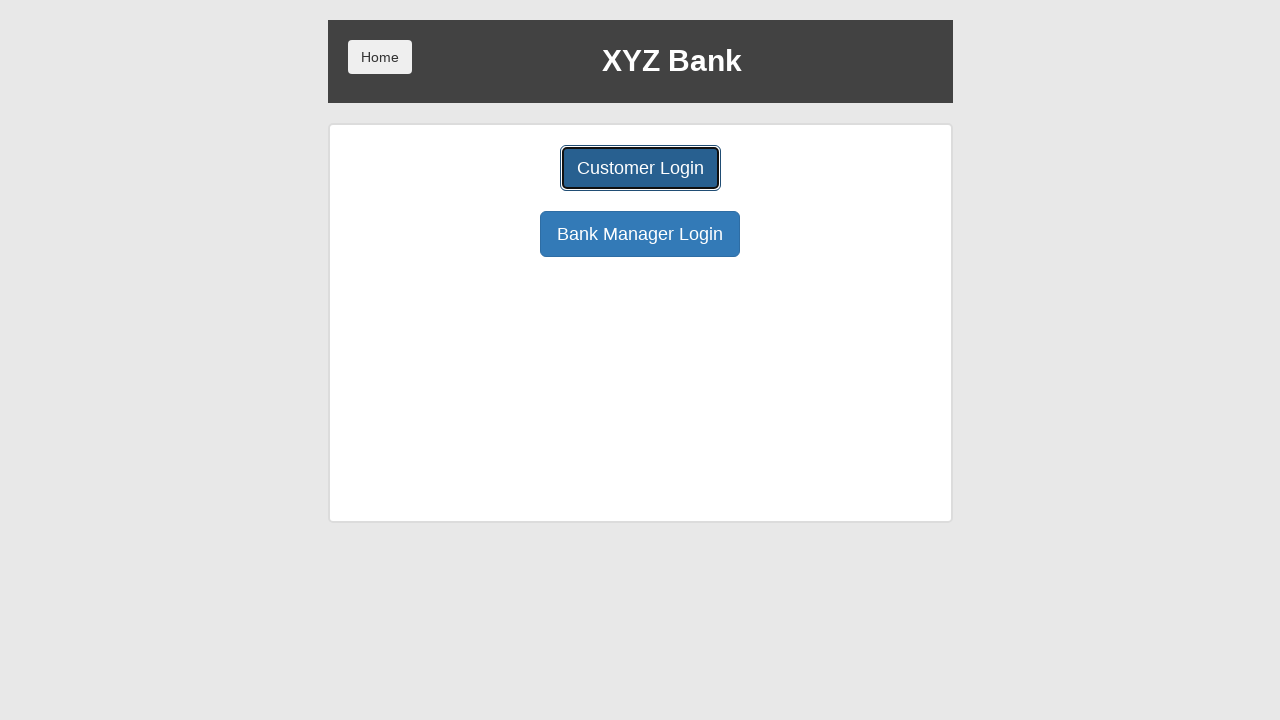

User select dropdown is available
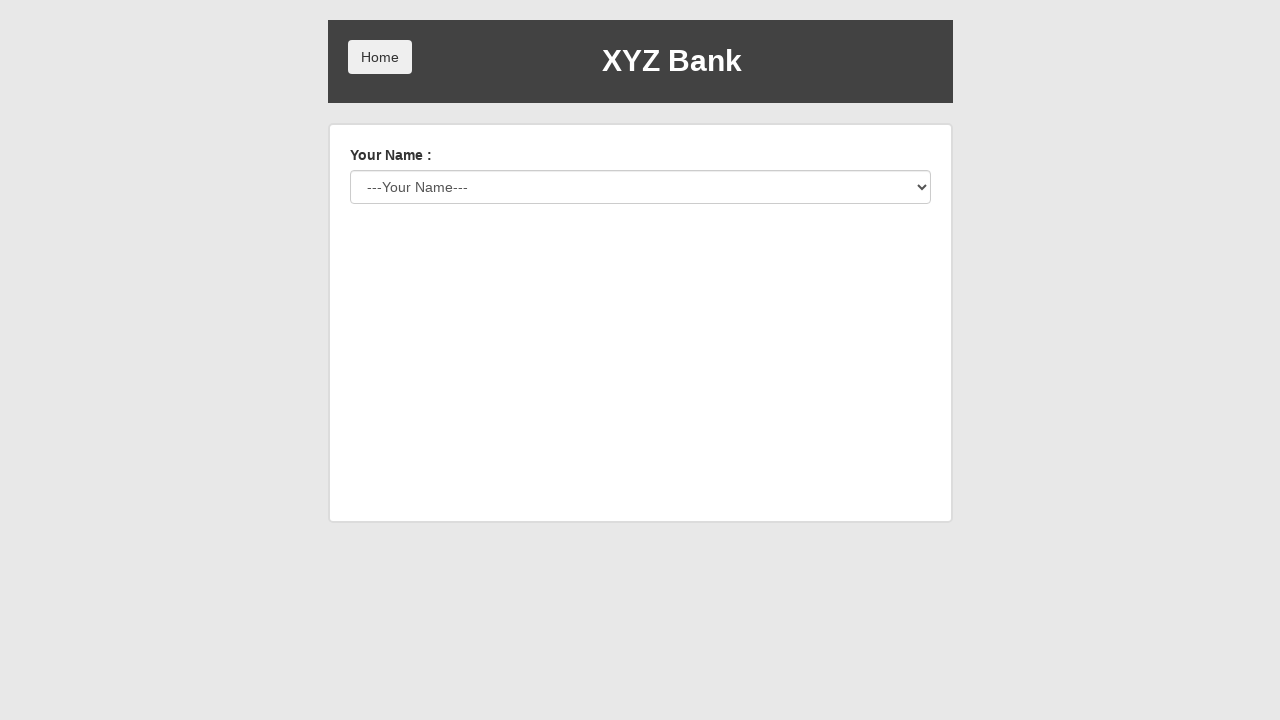

Selected Harry Potter from customer dropdown (index 2) on #userSelect
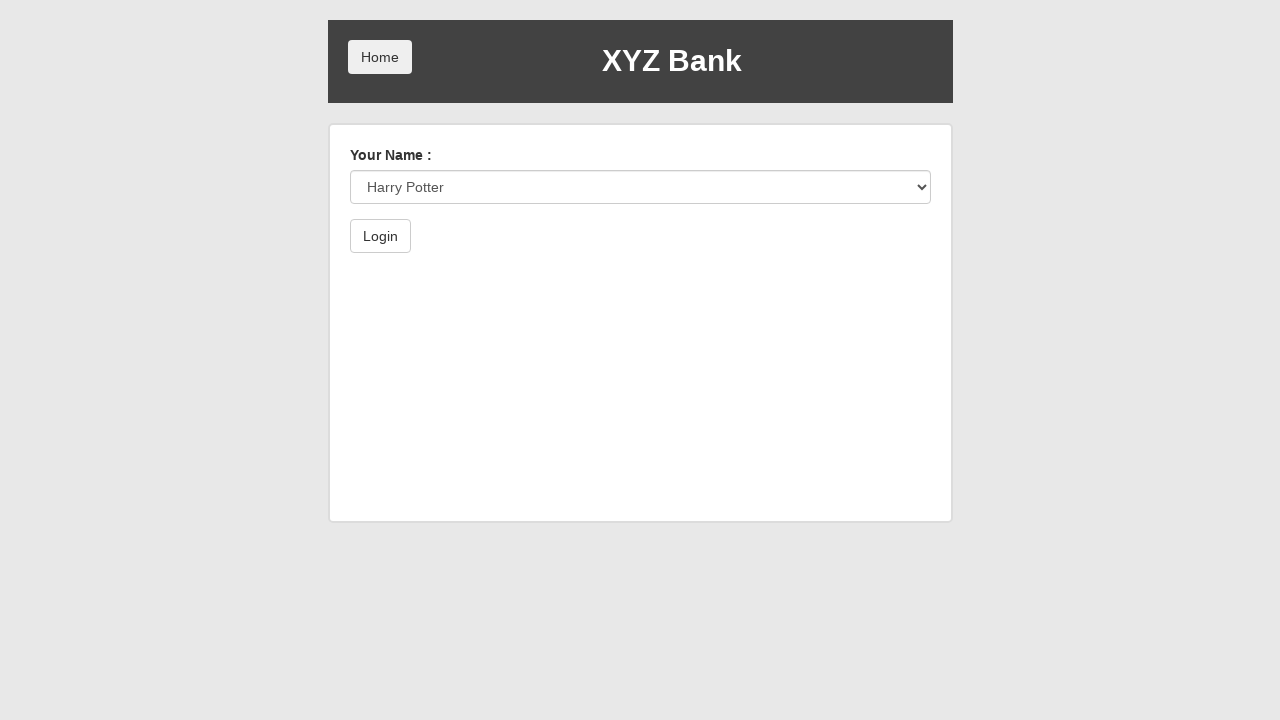

Clicked Login button to authenticate as Harry Potter at (380, 236) on xpath=//button[@type='submit']
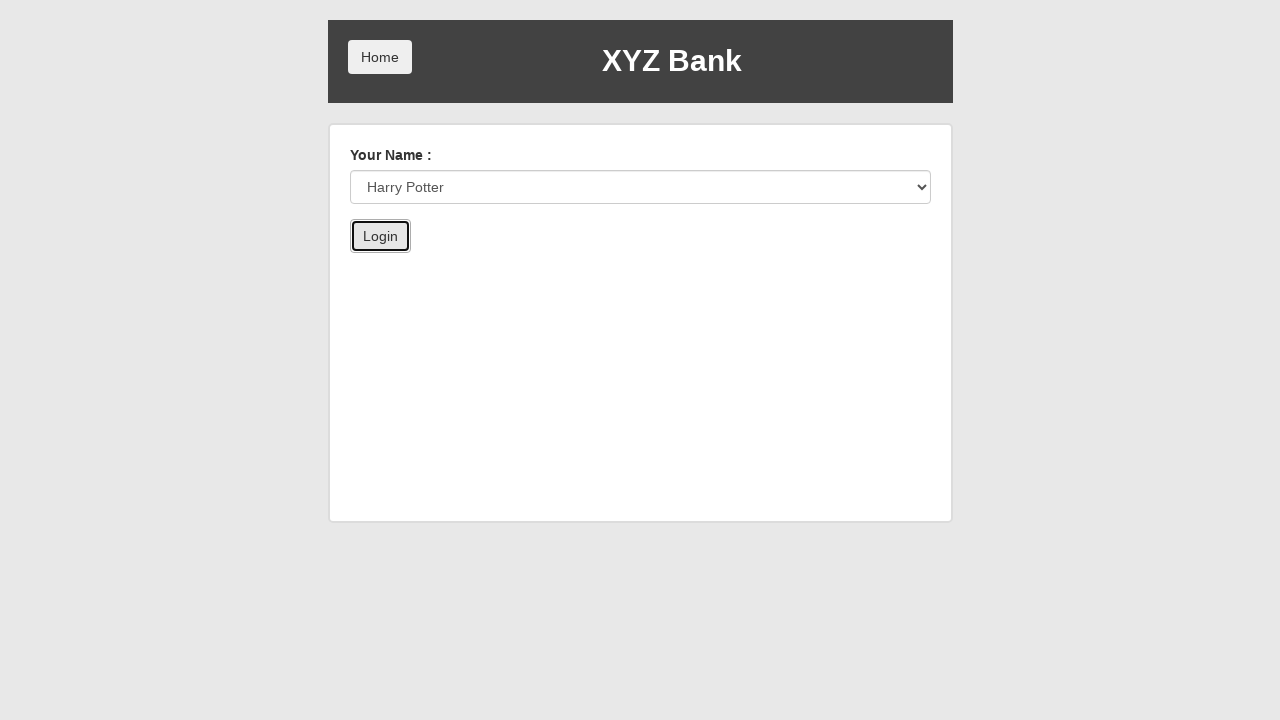

Welcome message appeared on the page
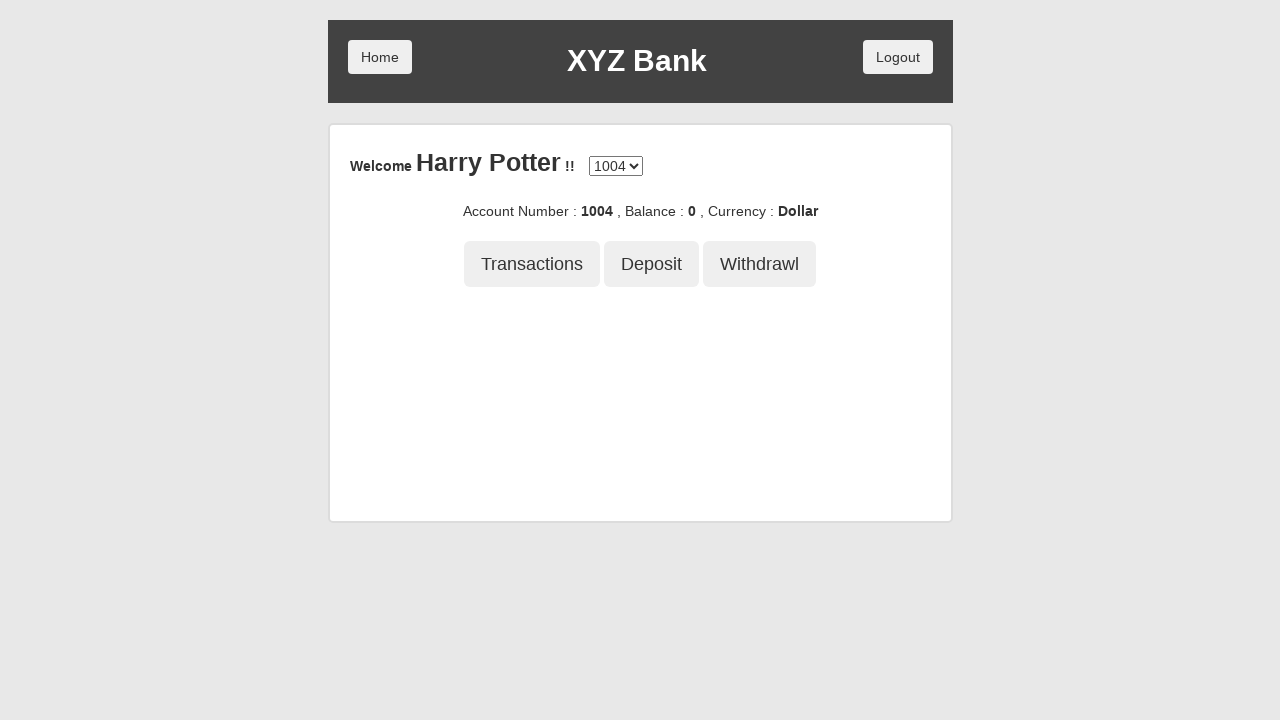

Retrieved welcome text:  Welcome Harry Potter !!
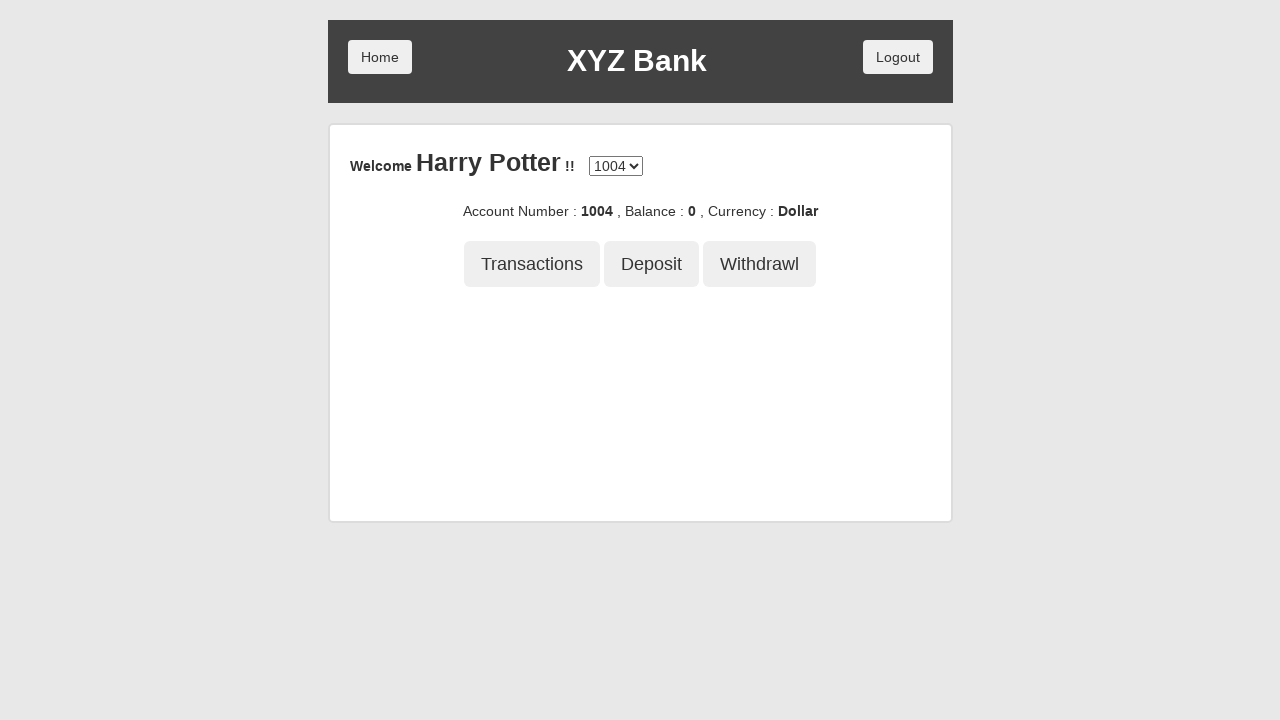

Verified that welcome message contains 'Harry Potter'
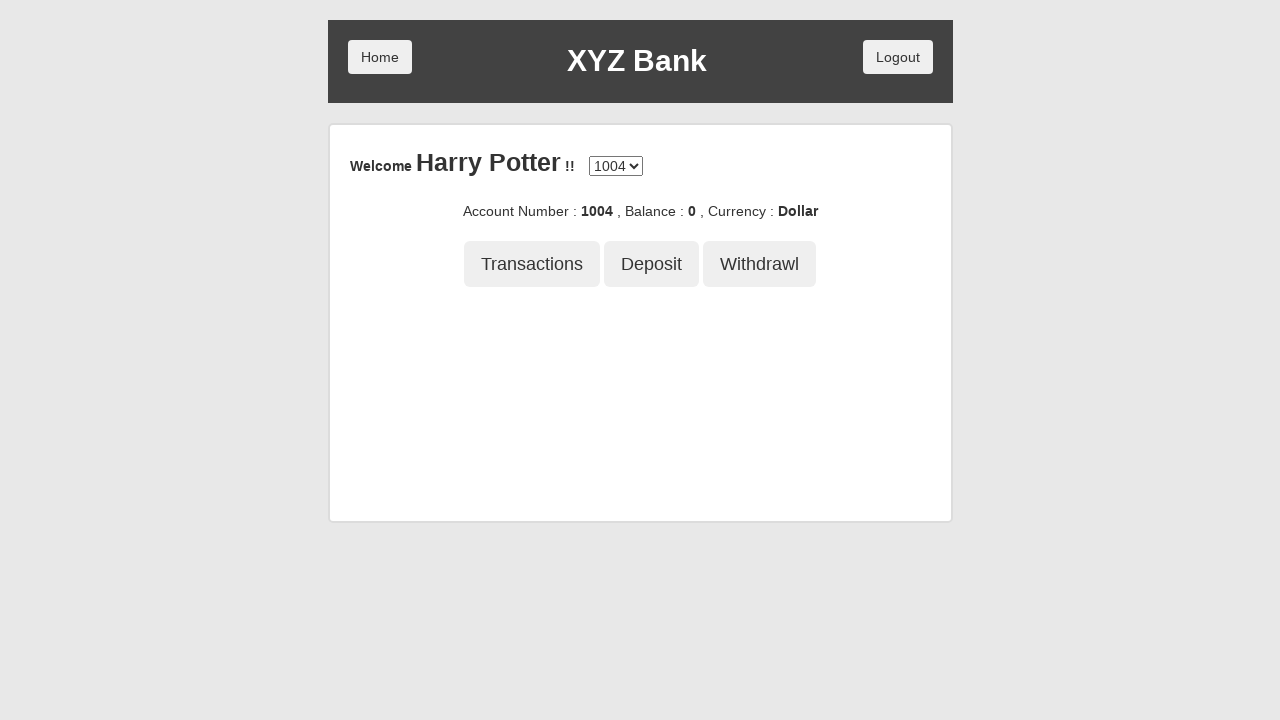

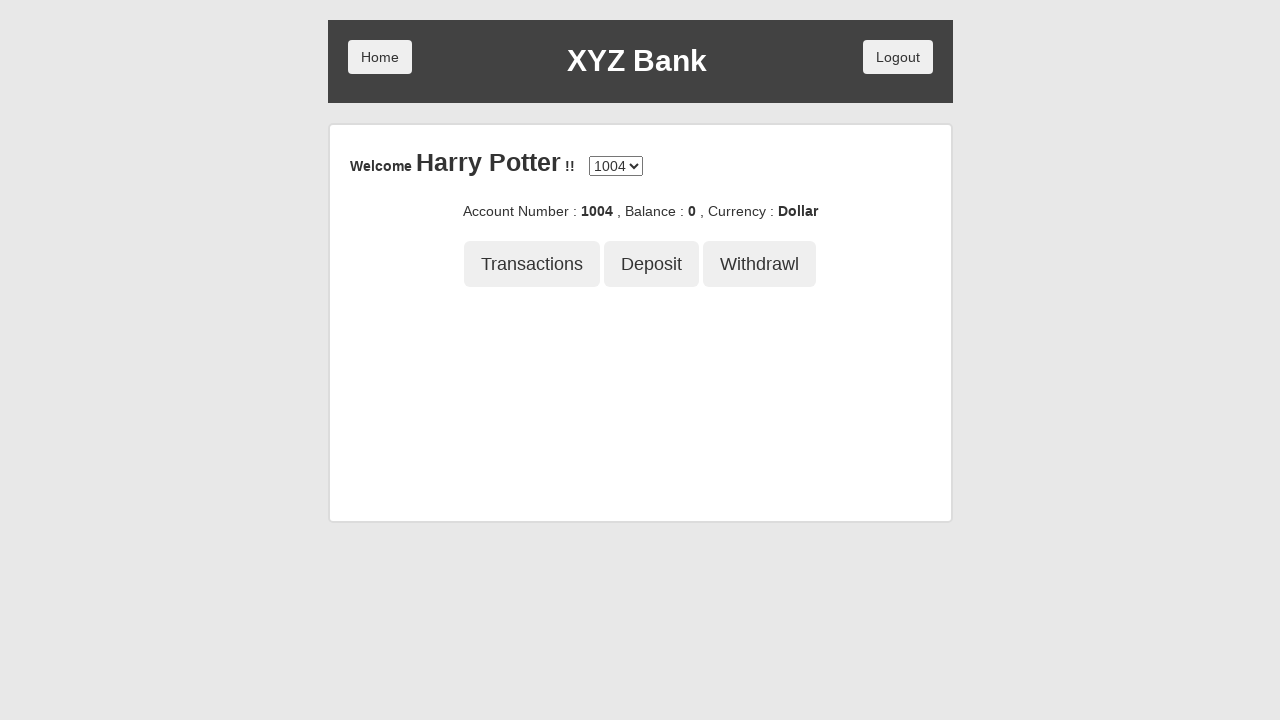